Tests file upload functionality by selecting a file via the file input element and submitting the upload form, then verifying the upload was successful.

Starting URL: https://the-internet.herokuapp.com/upload

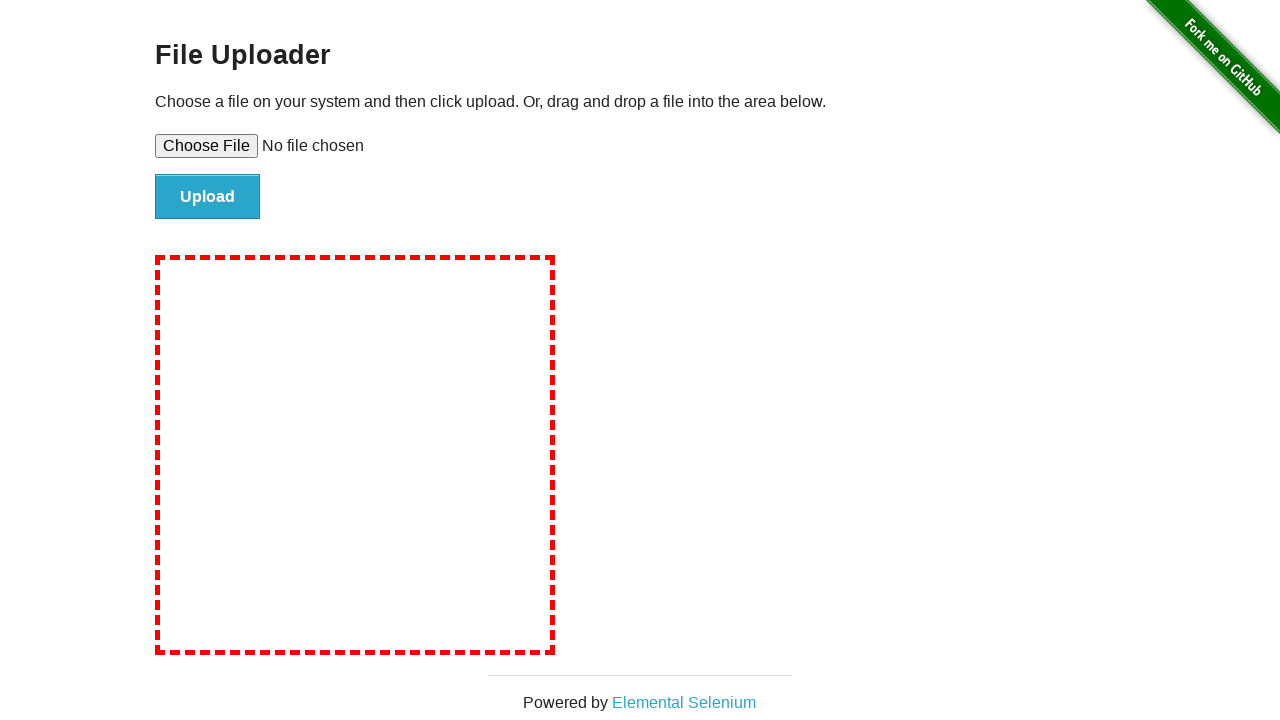

Created temporary test file for upload
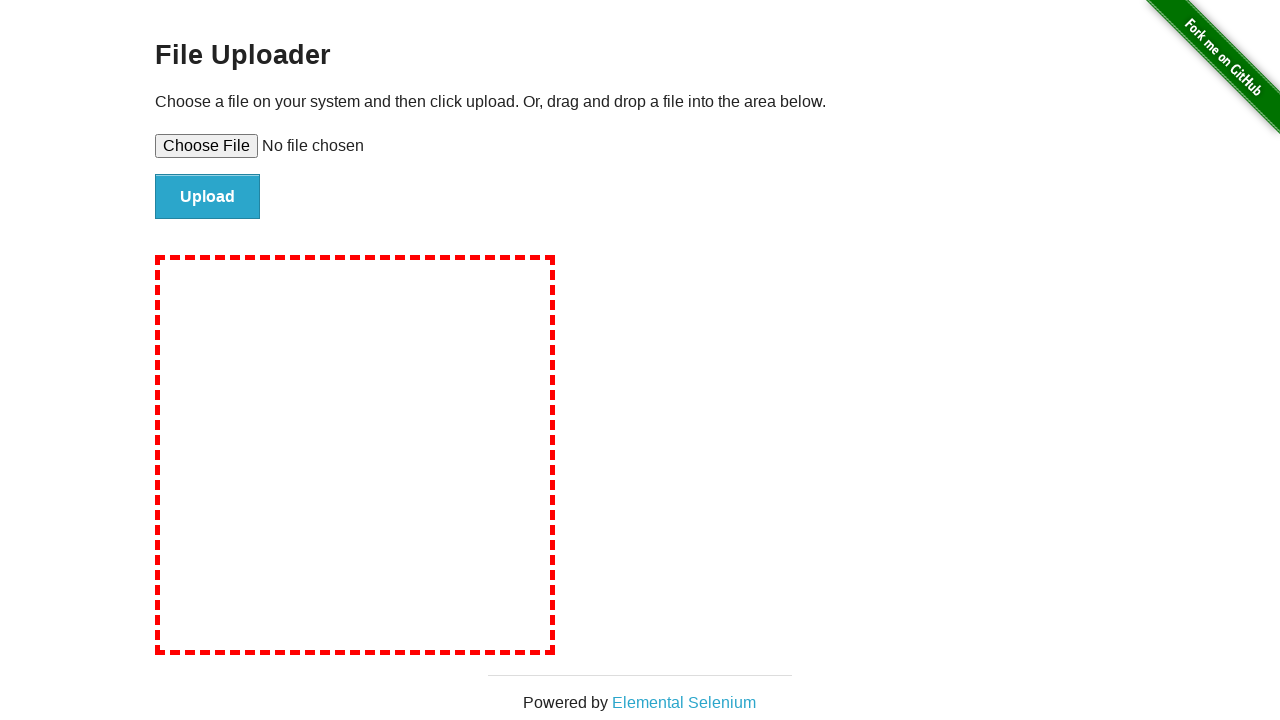

Selected file for upload via file input element
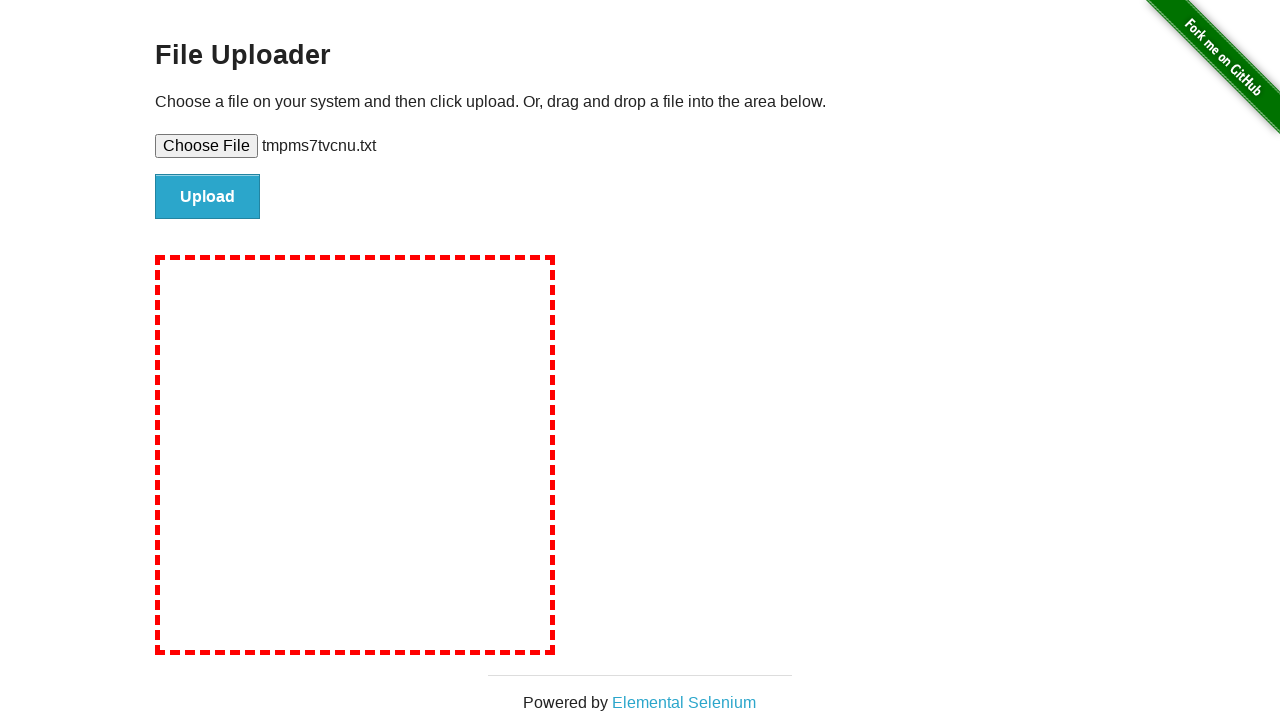

Clicked file submit button to upload file at (208, 197) on #file-submit
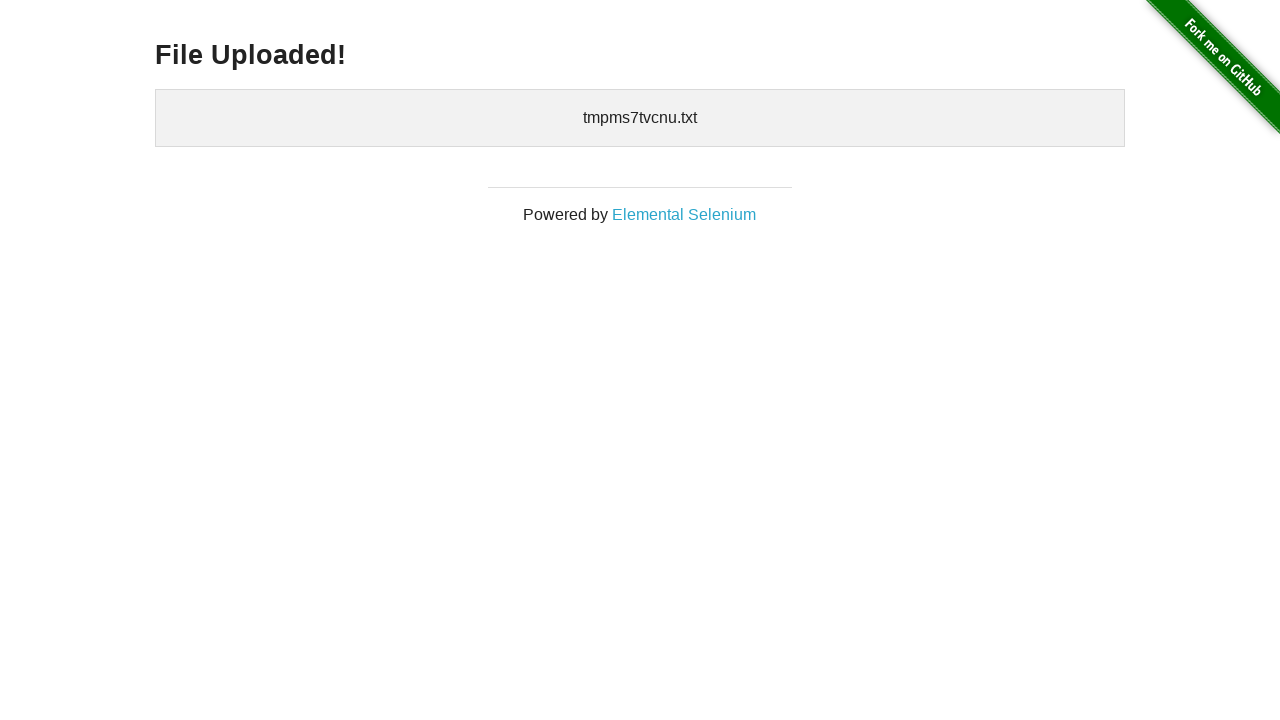

Verified file upload success message appeared
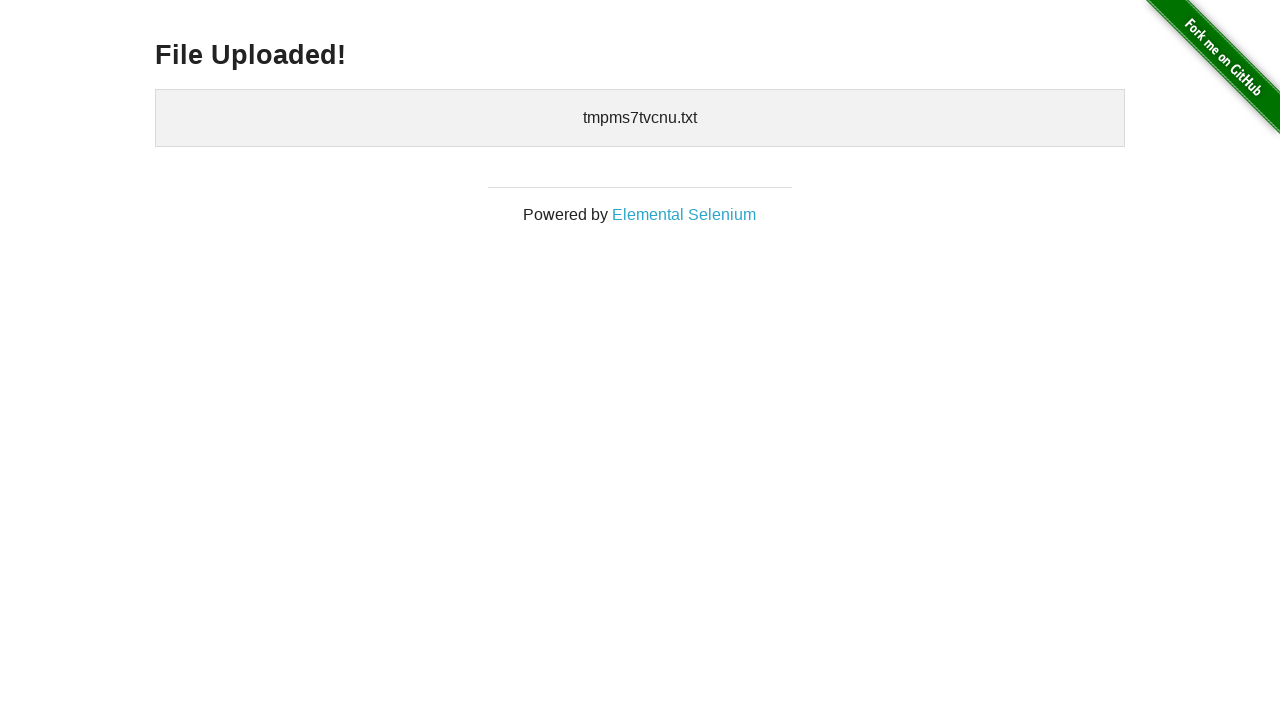

Cleaned up temporary test file
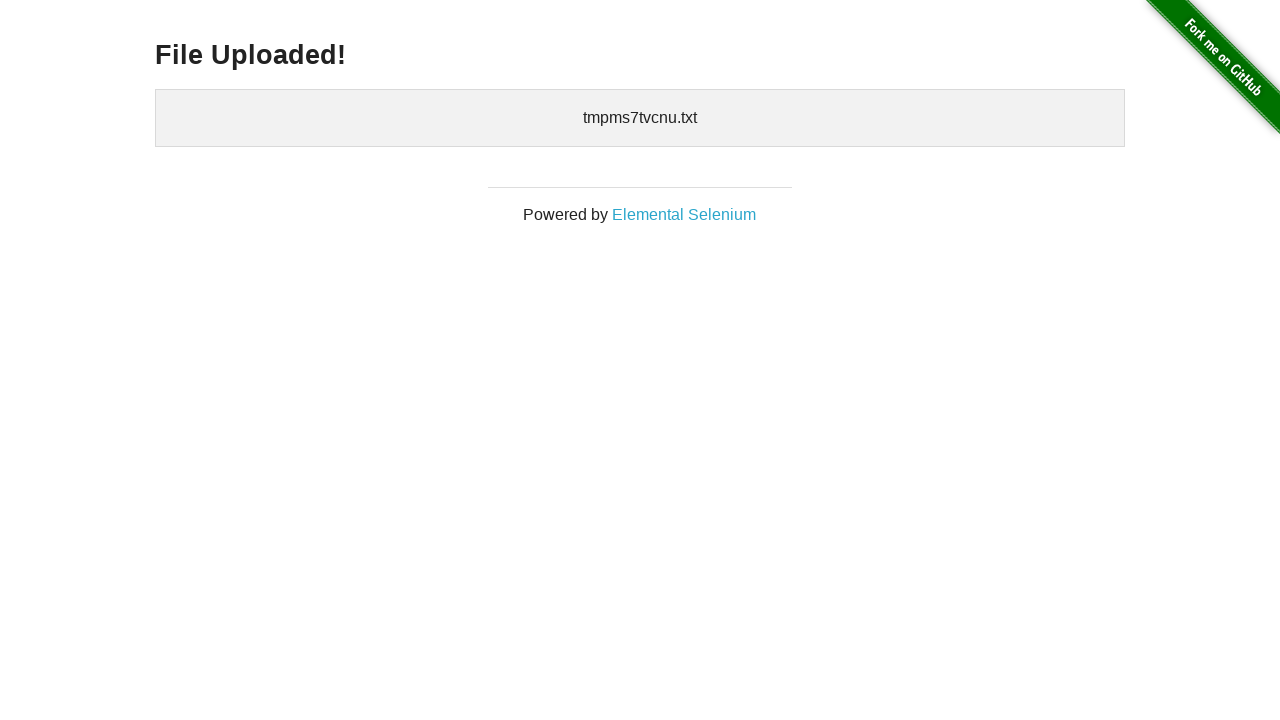

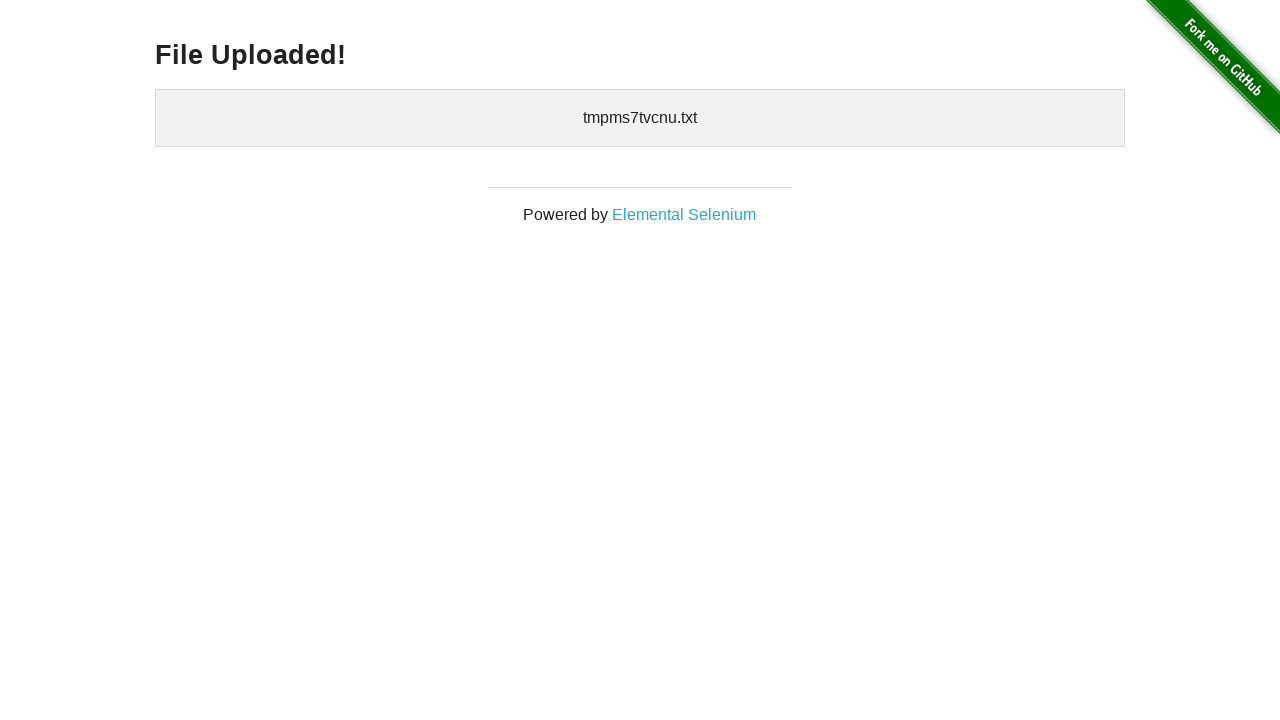